Tests hover functionality by hovering over an avatar image and verifying that additional user information (caption) becomes visible.

Starting URL: http://the-internet.herokuapp.com/hovers

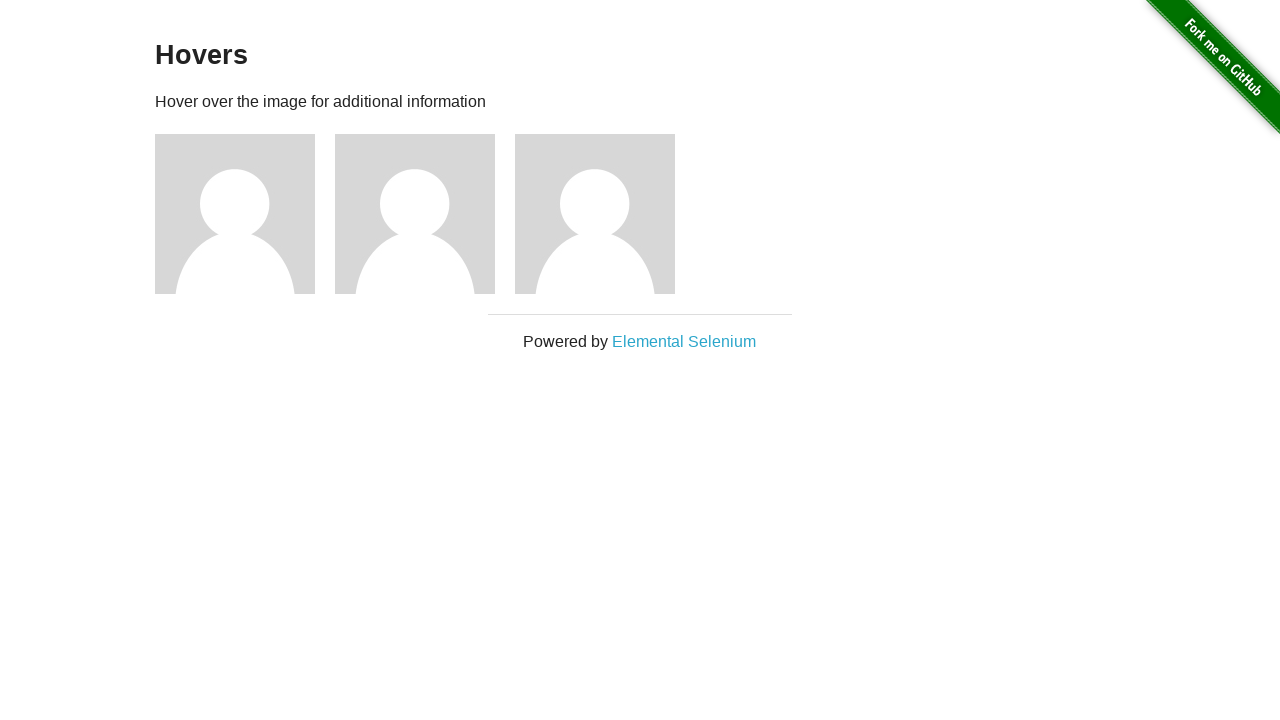

Located the first avatar figure element
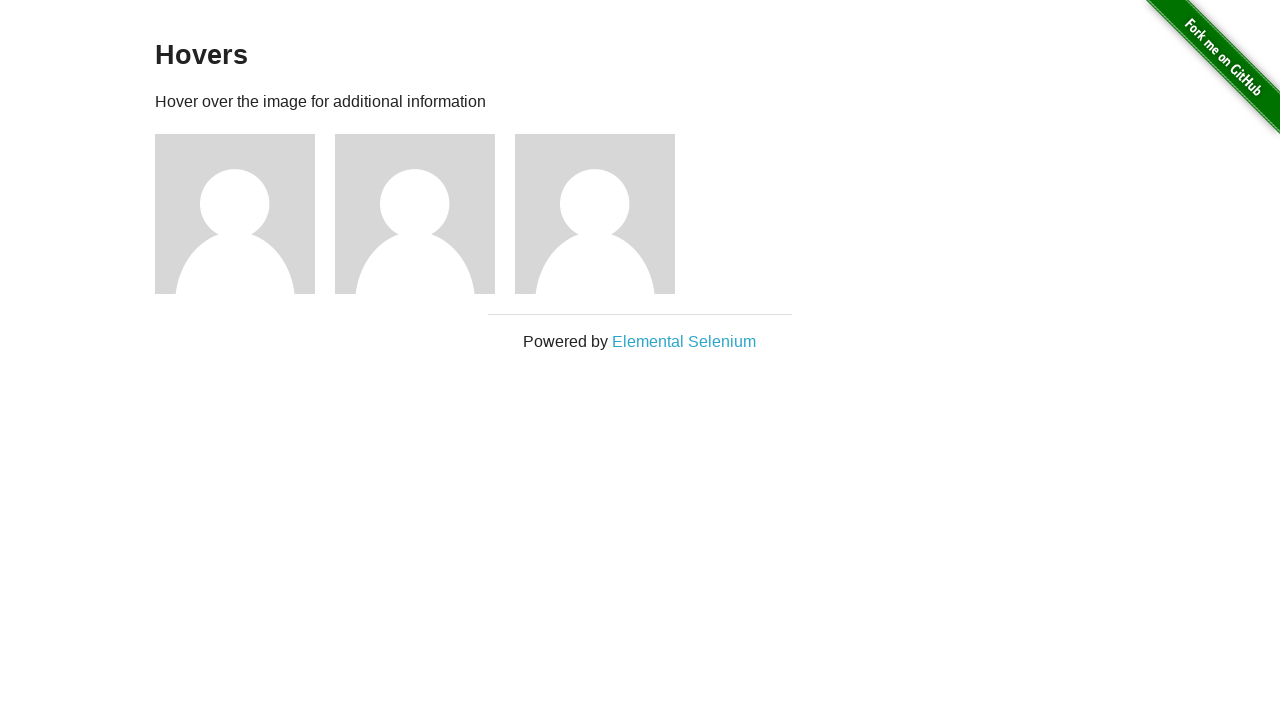

Hovered over the avatar image at (245, 214) on .figure >> nth=0
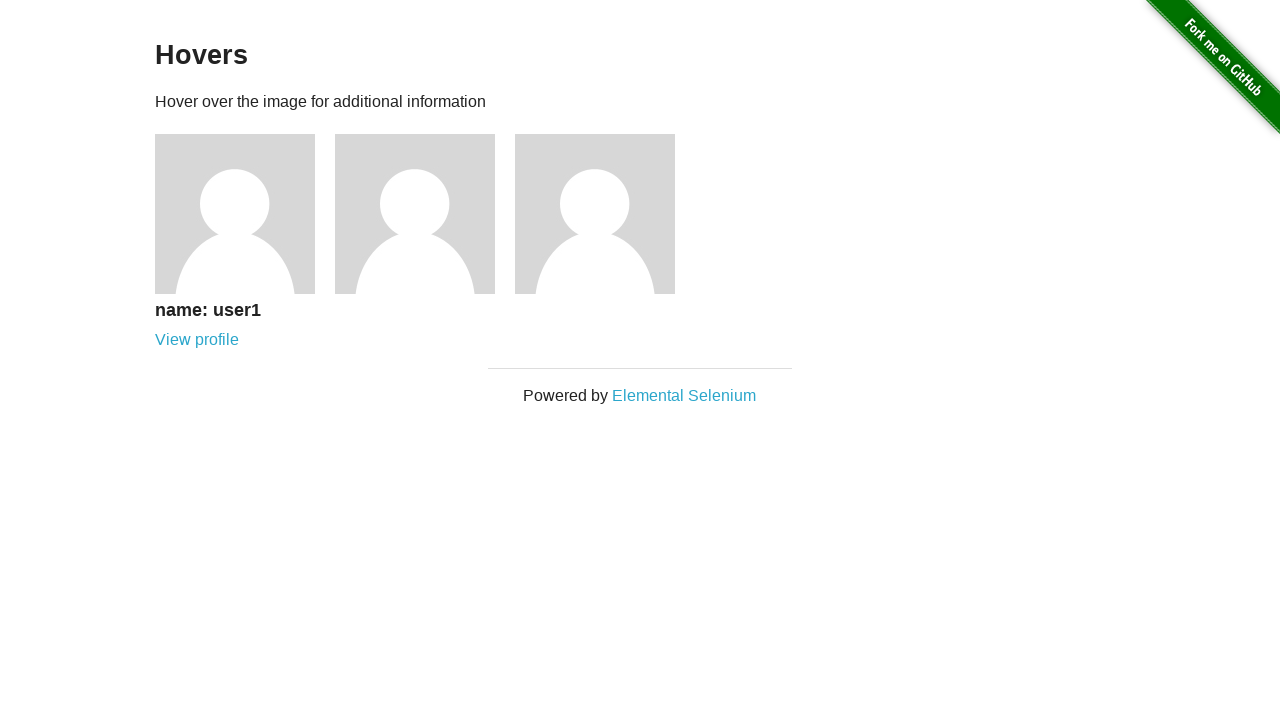

User information caption became visible after hovering
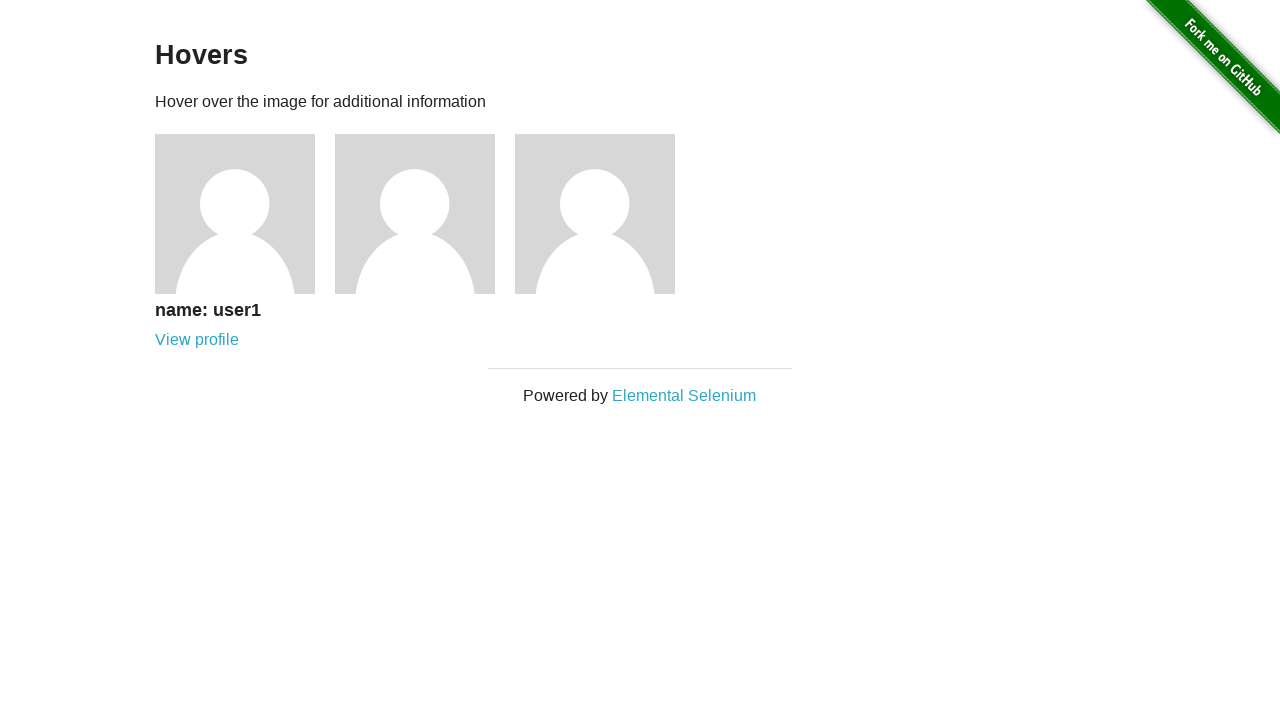

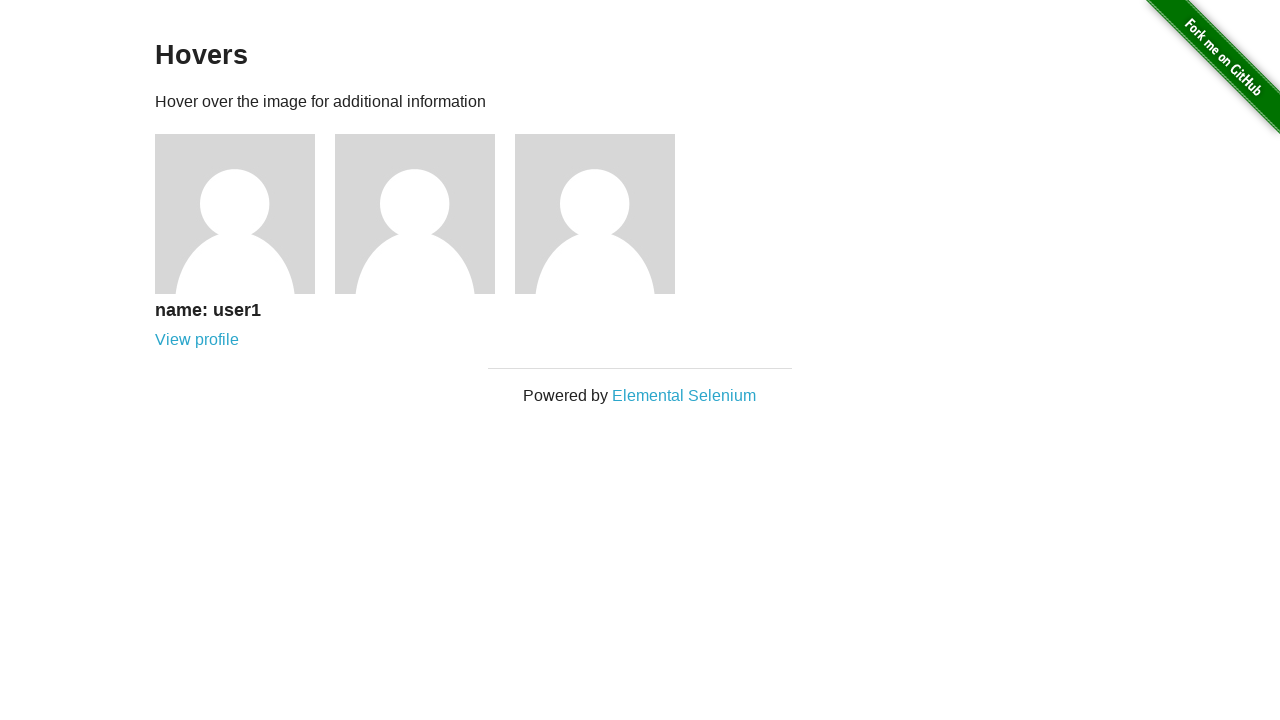